Tests checkbox interaction by clicking the first checkbox in the action-checkboxes section on the Cypress example page

Starting URL: https://example.cypress.io/commands/actions

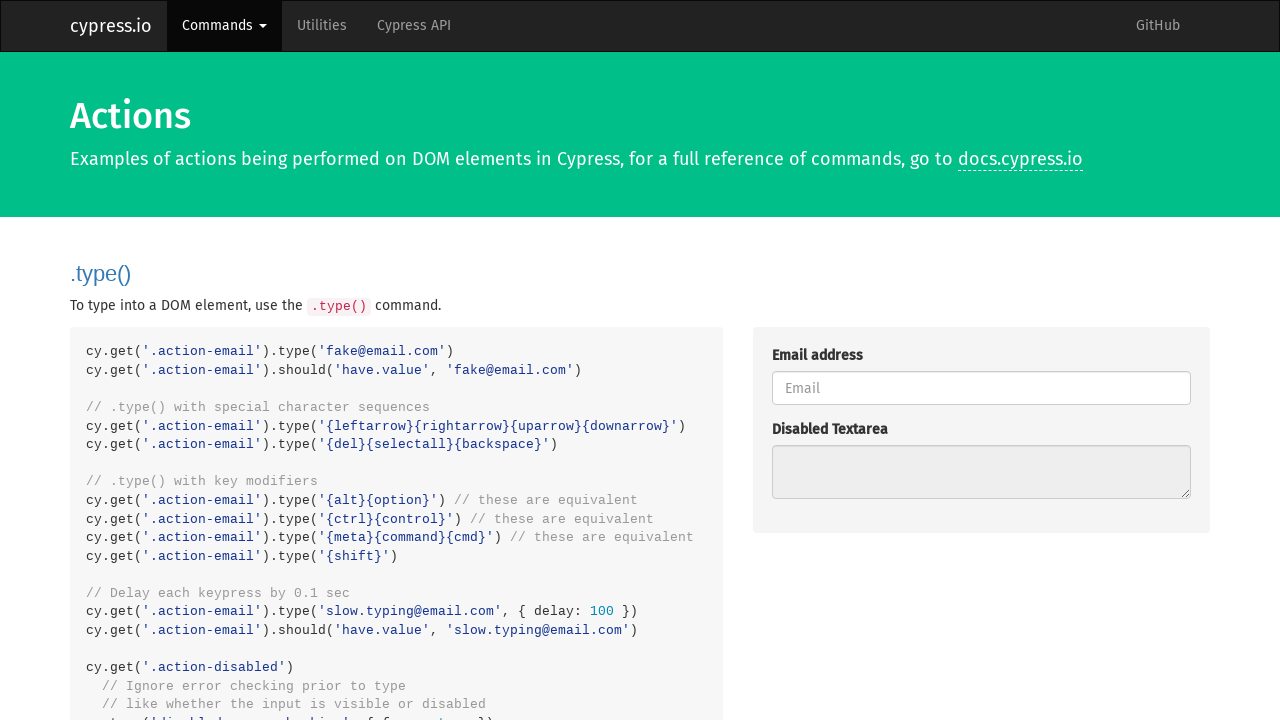

Navigated to Cypress example actions page
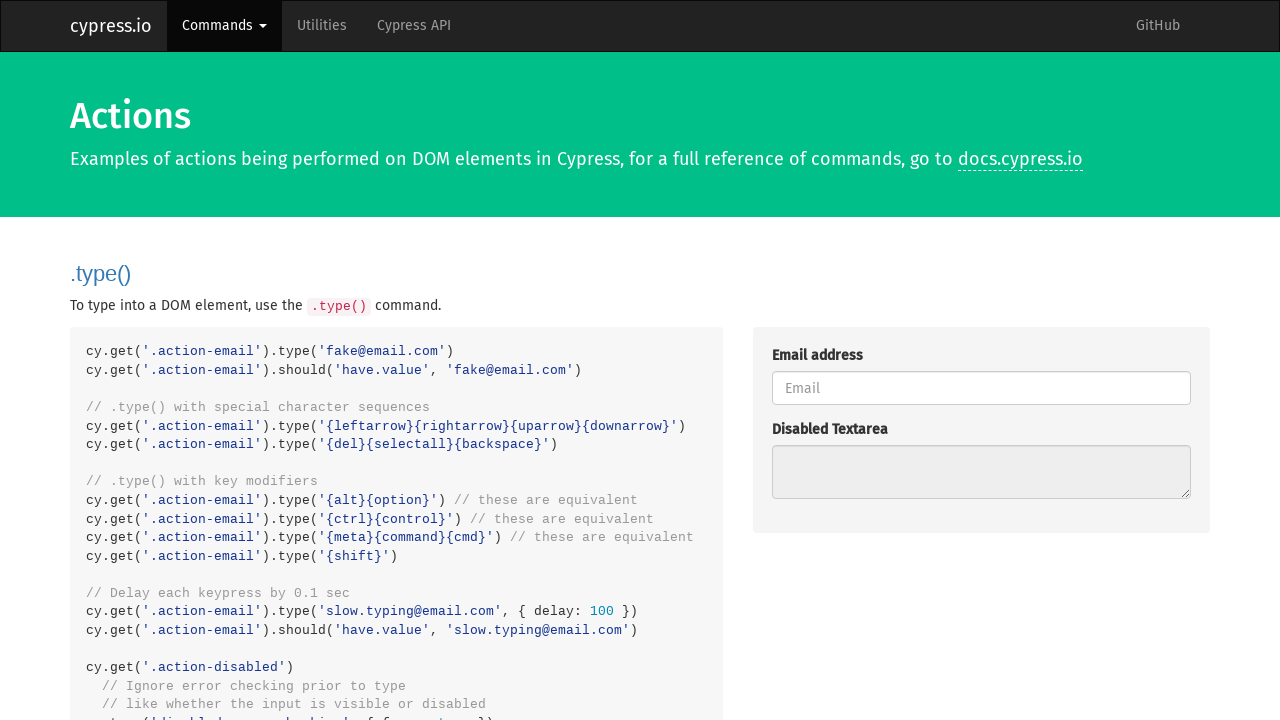

Clicked the first checkbox in the action-checkboxes section at (778, 361) on .action-checkboxes [type="checkbox"] >> nth=0
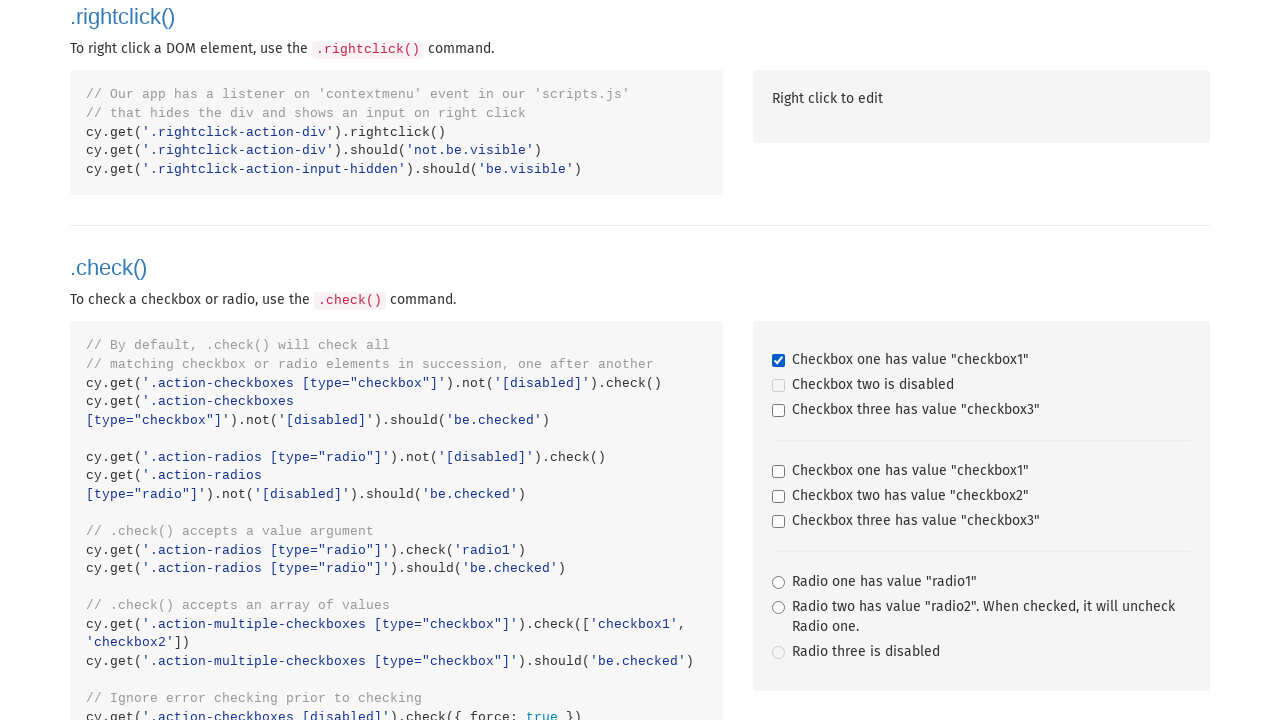

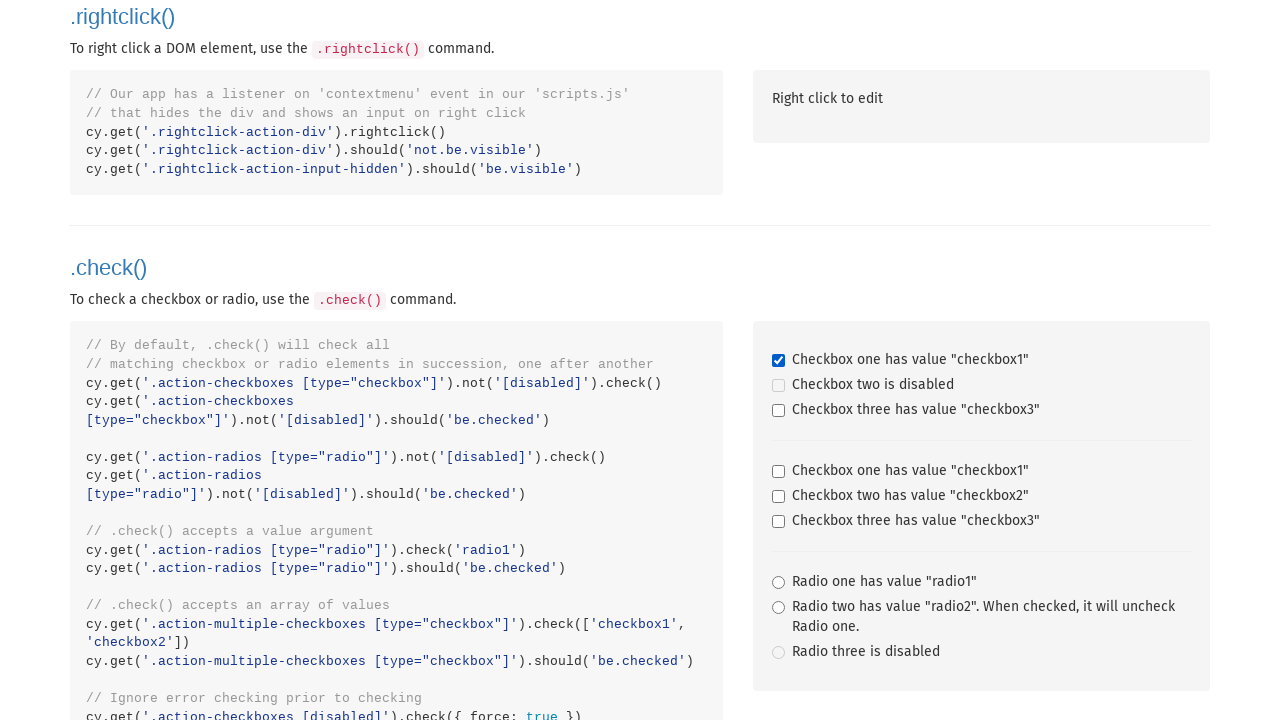